Tests addition of zero and a positive number (0 + 1 = 1)

Starting URL: https://testsheepnz.github.io/BasicCalculator.html

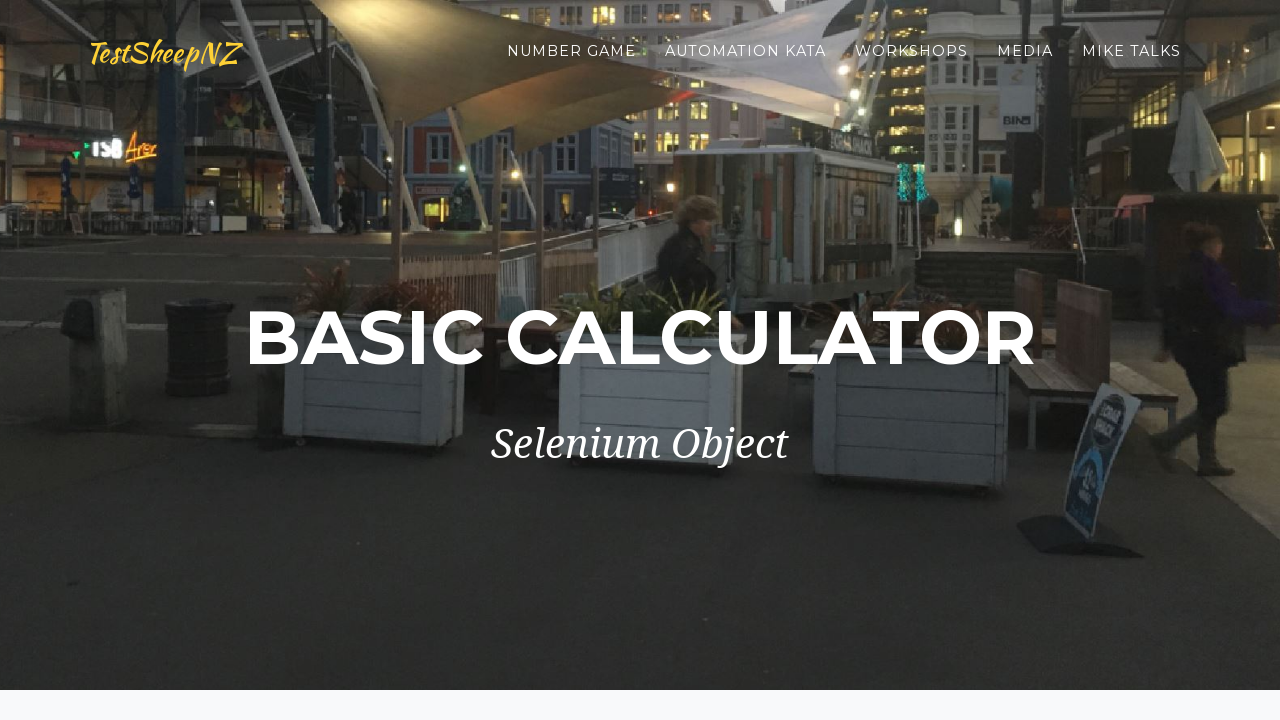

Filled first number field with zero on #number1Field
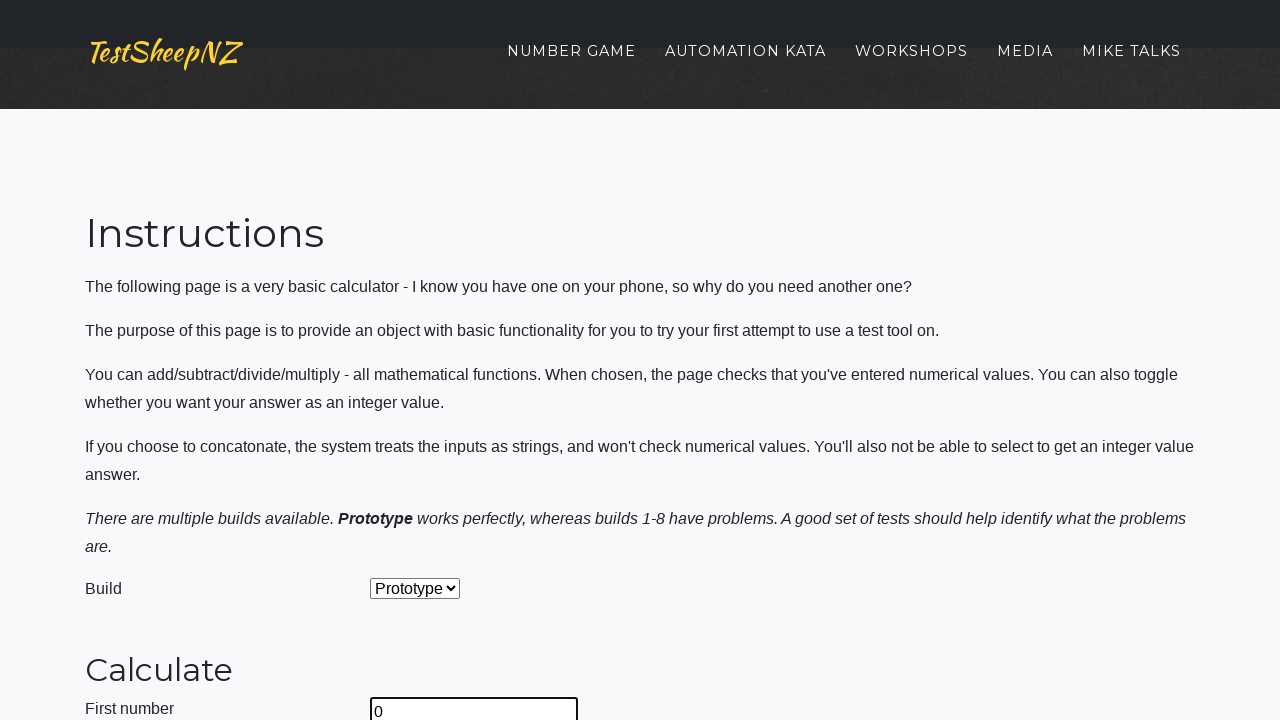

Filled second number field with one on #number2Field
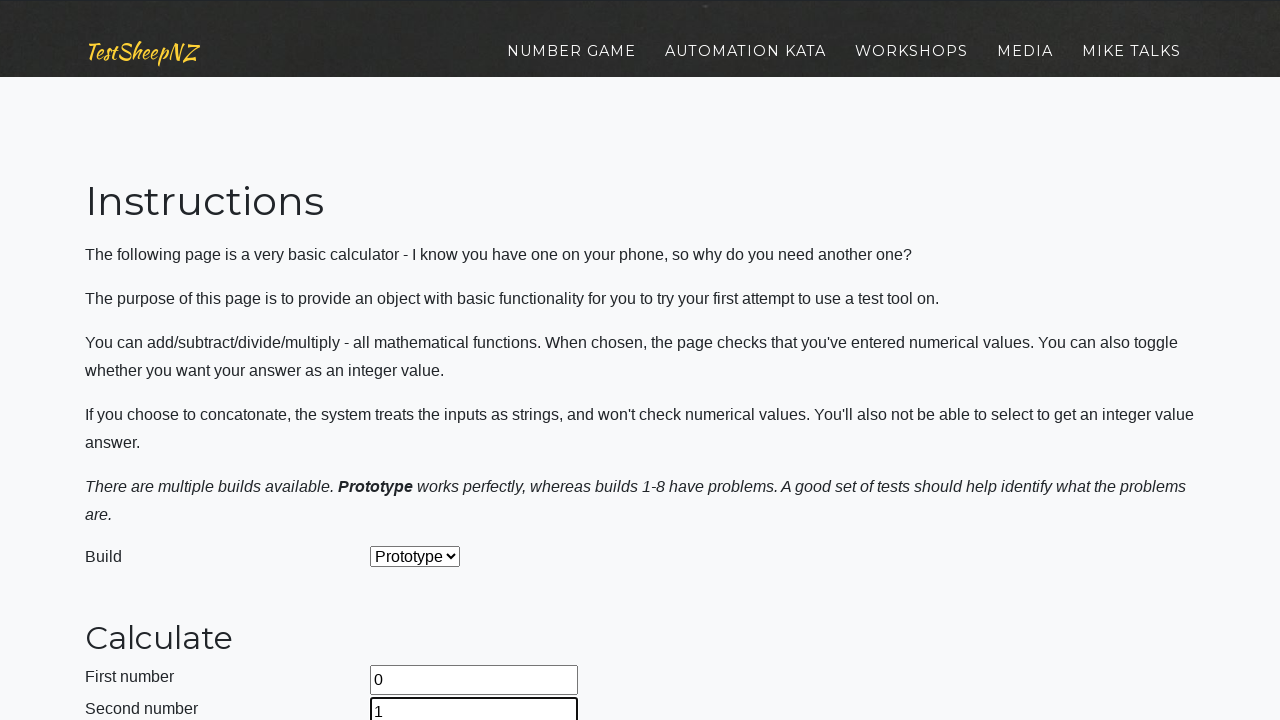

Selected Add operation from dropdown on #selectOperationDropdown
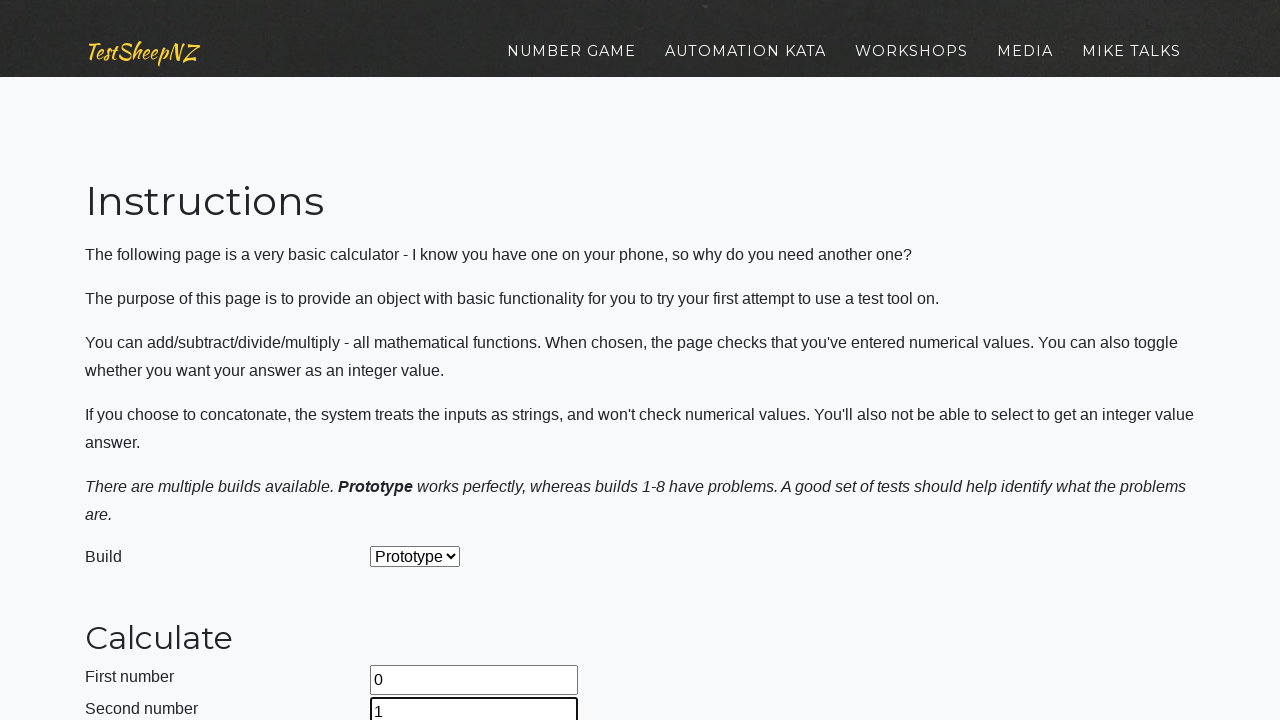

Clicked calculate button at (422, 361) on #calculateButton
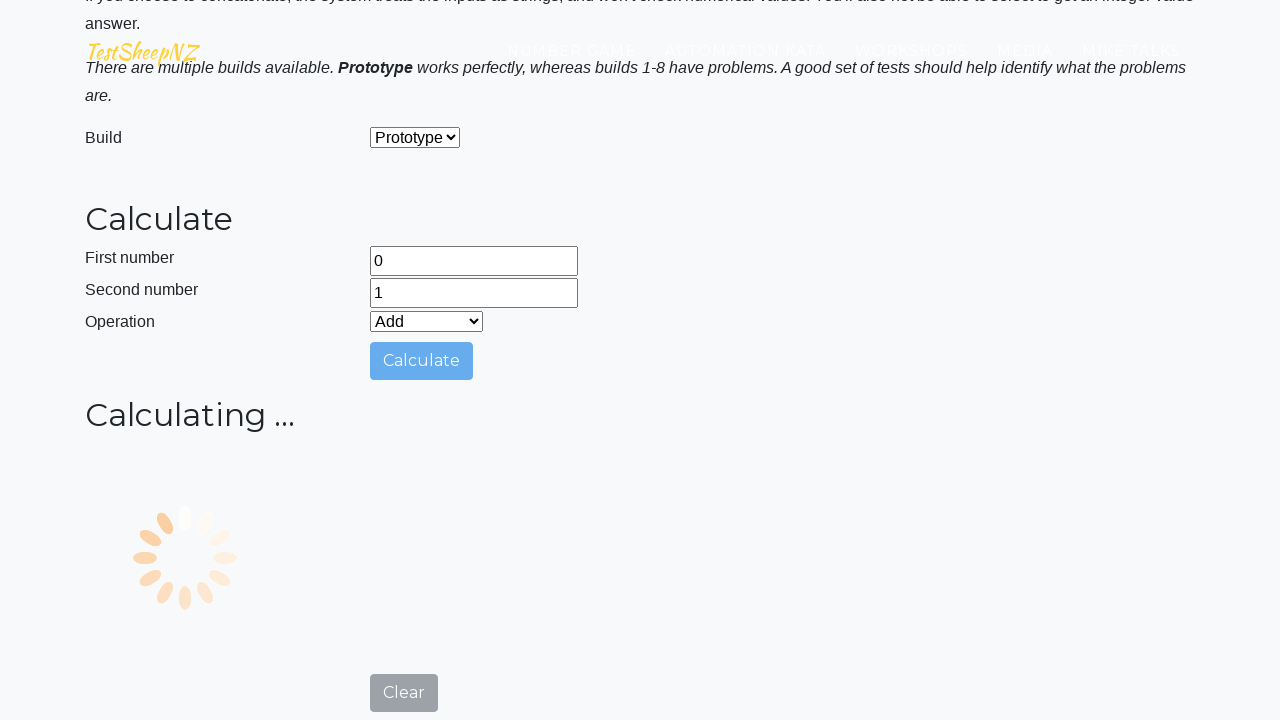

Verified answer field displays correct result of 1
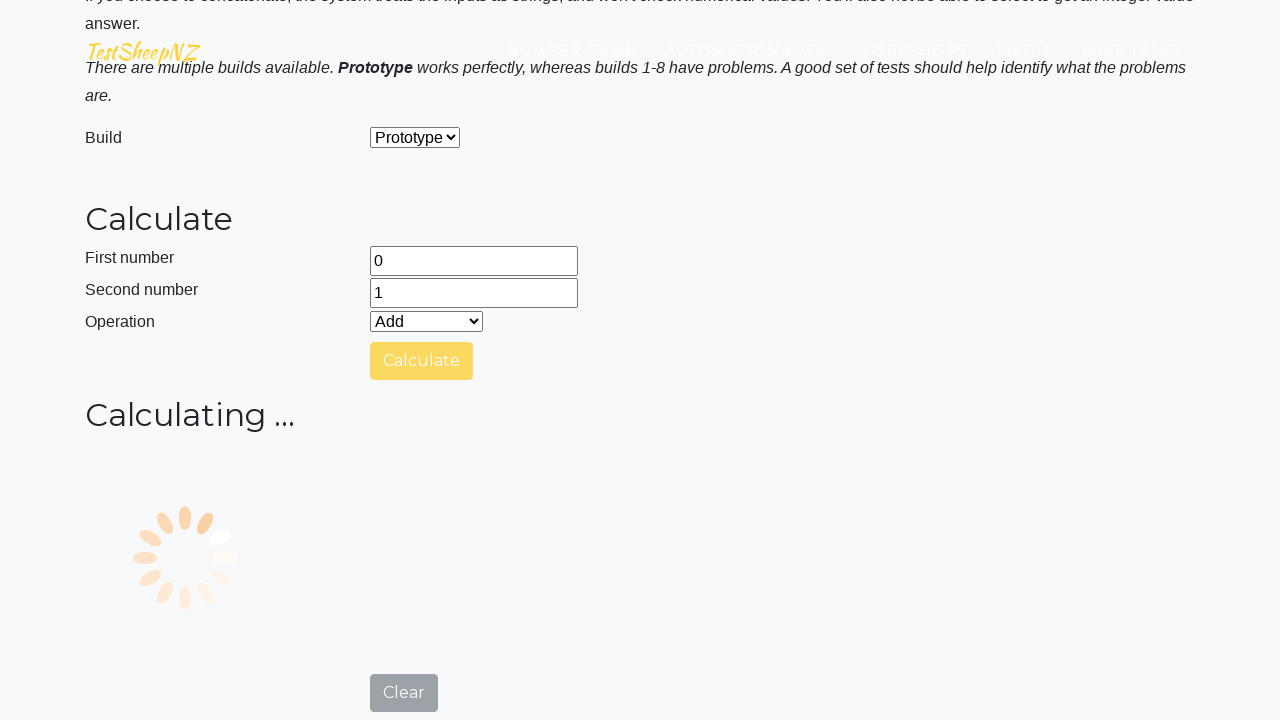

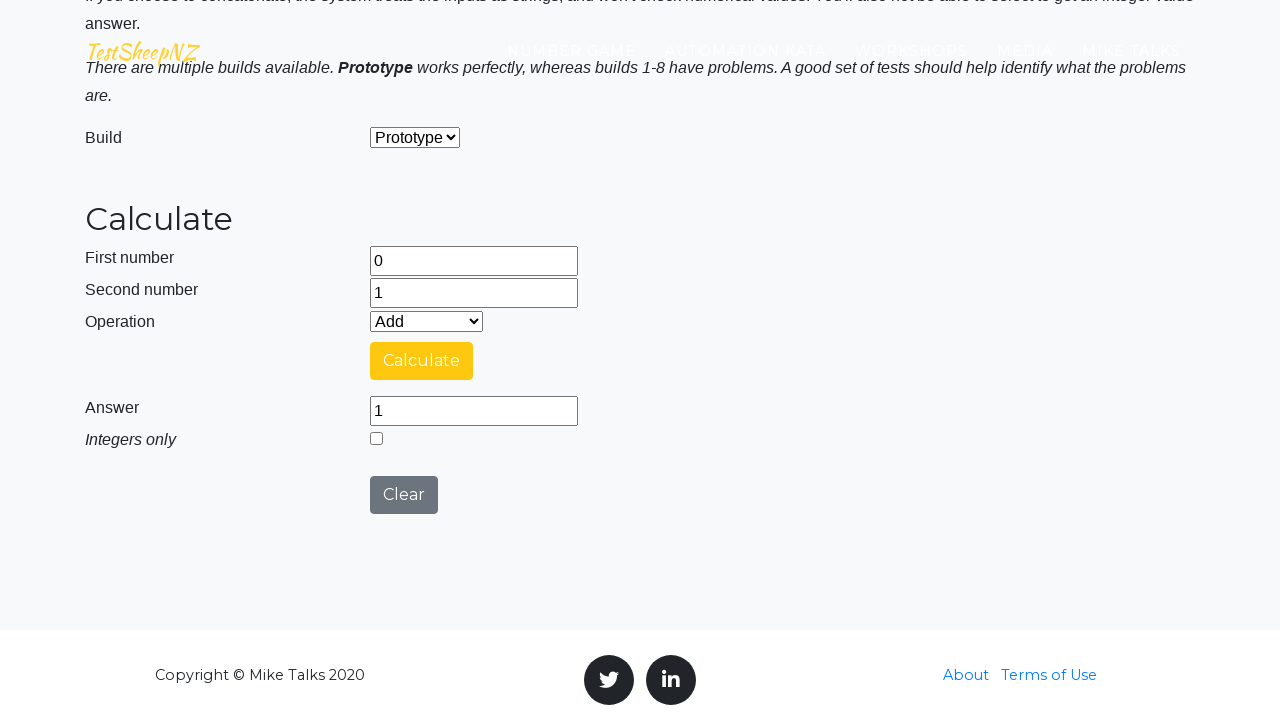